Tests a registration form by filling in first name, last name, and email fields, then submitting and verifying the success message.

Starting URL: http://suninjuly.github.io/registration1.html

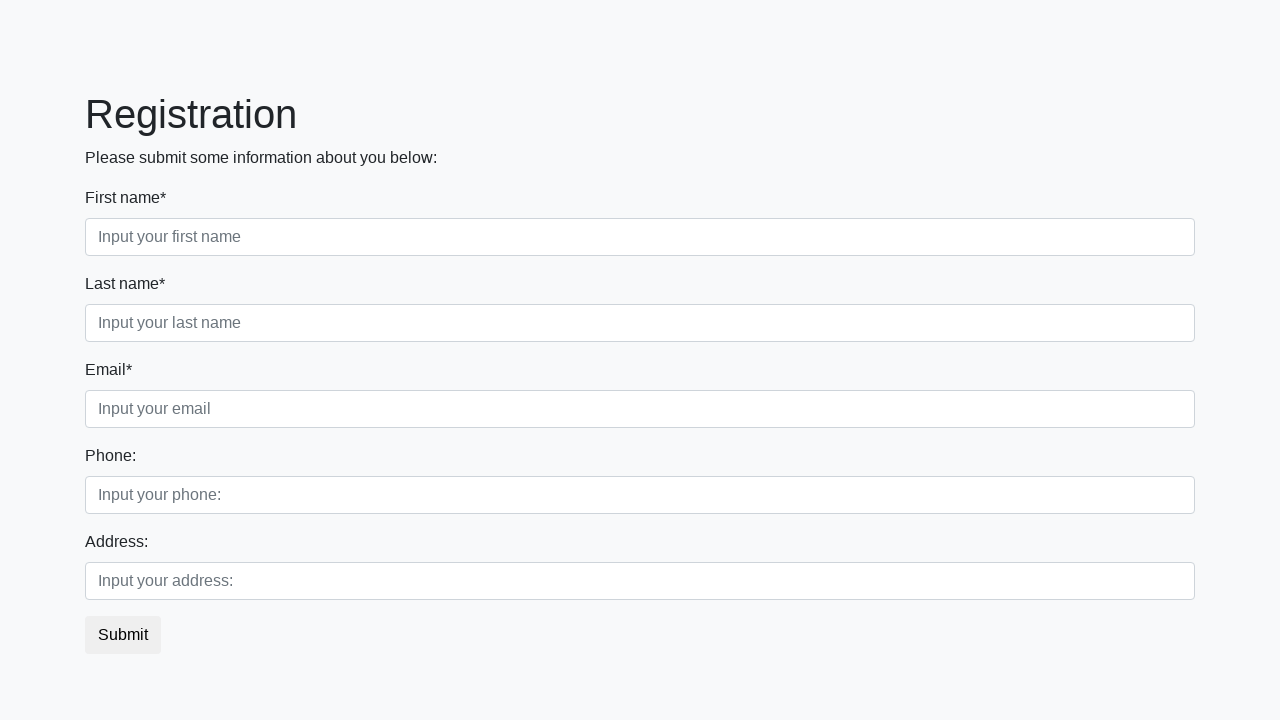

Filled first name field with 'Ivan' on input.first[required]
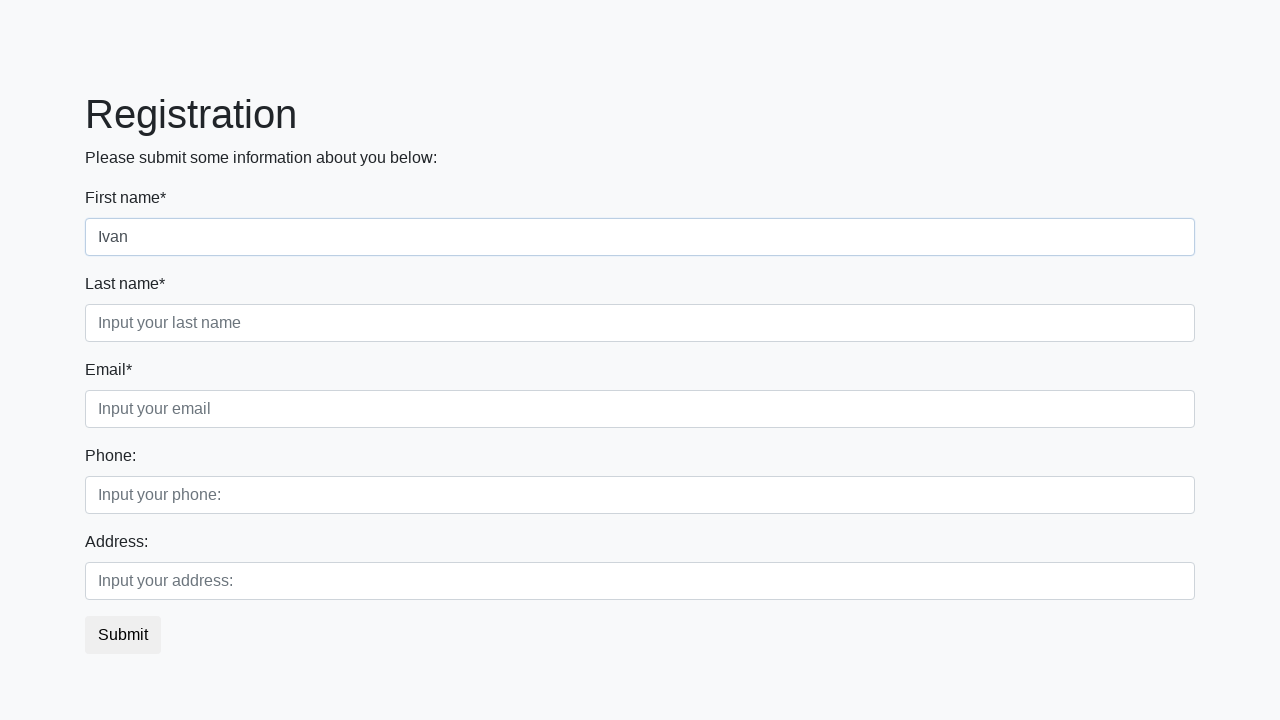

Filled last name field with 'Petrov' on input.second[required]
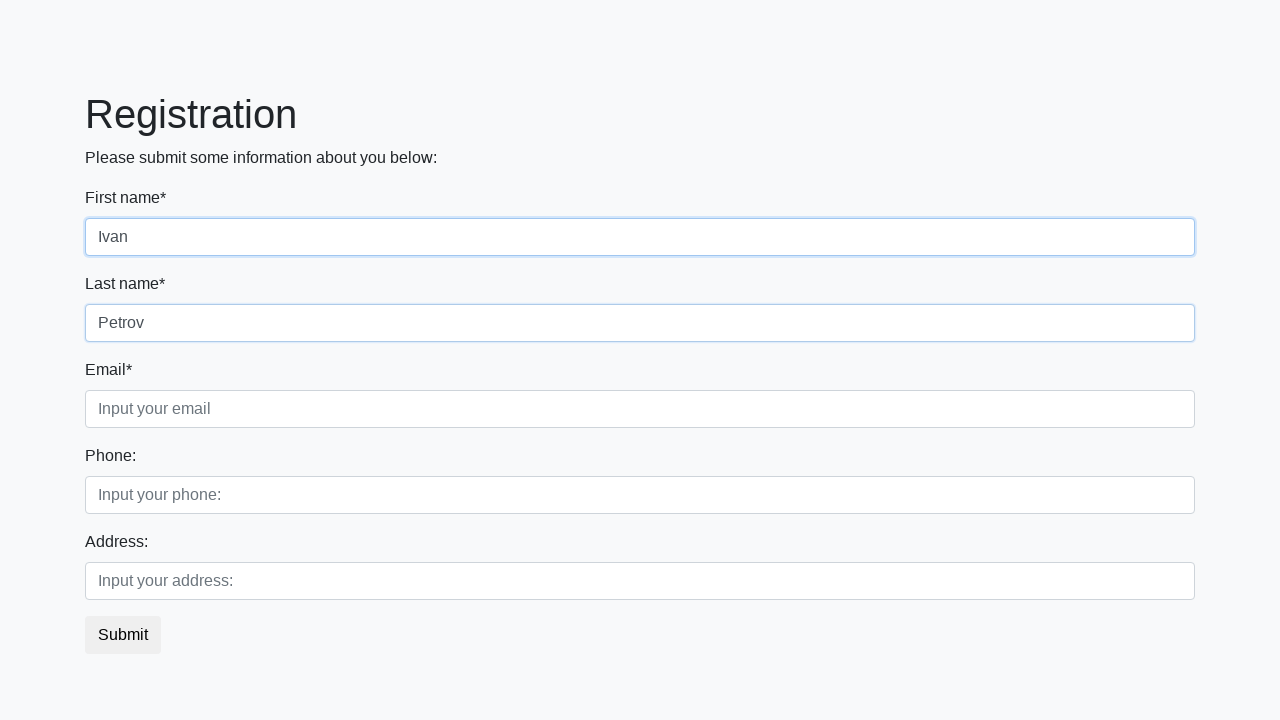

Filled email field with 'Smolensk@test.com' on input.third[required]
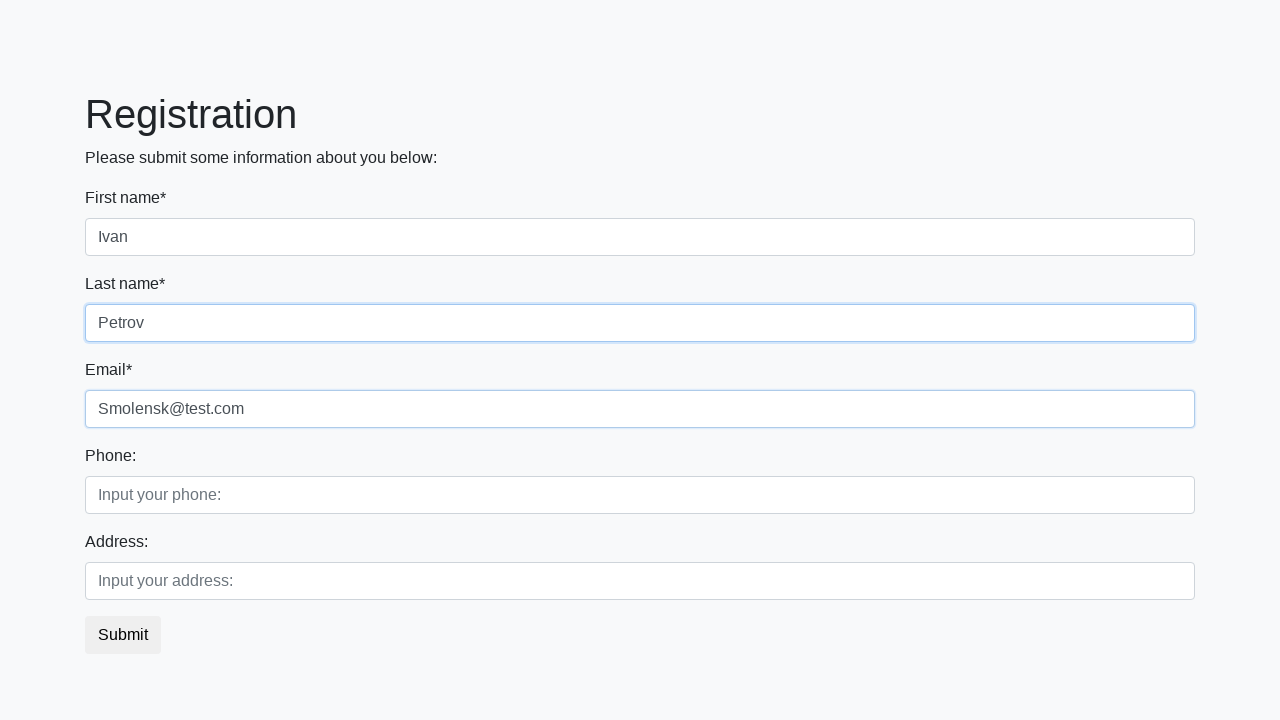

Clicked submit button to register at (123, 635) on button.btn
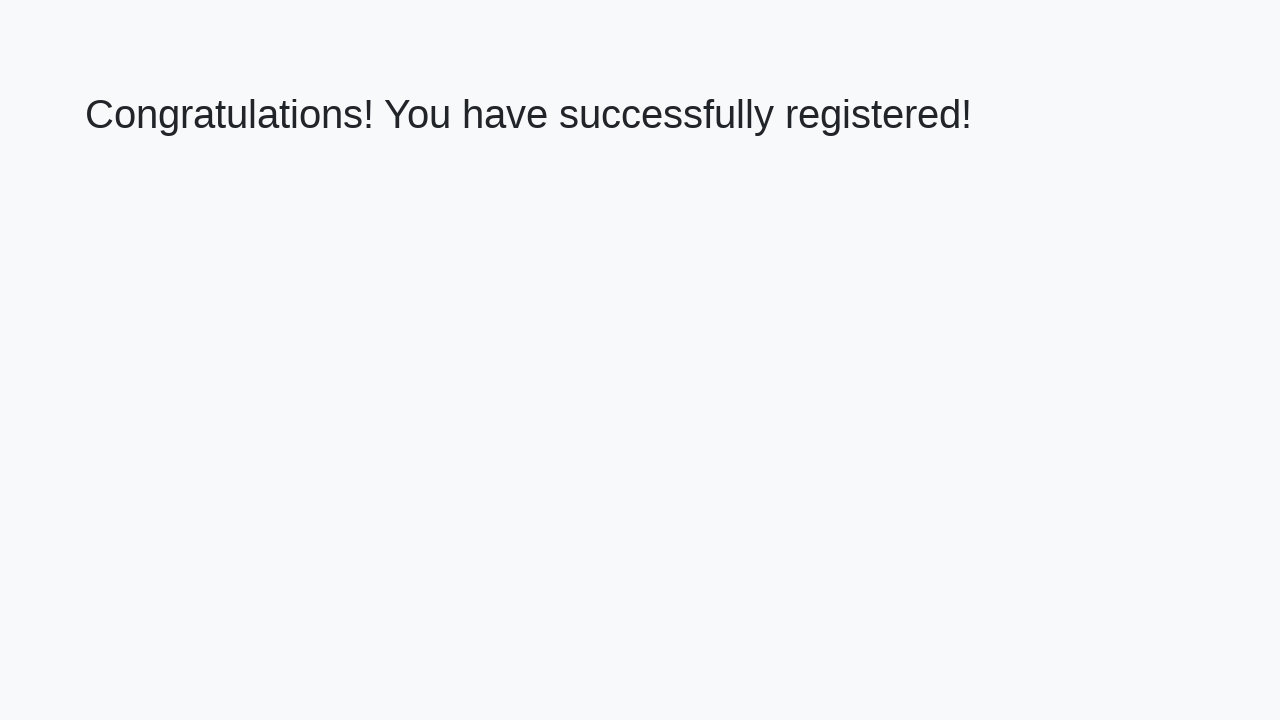

Success message heading loaded
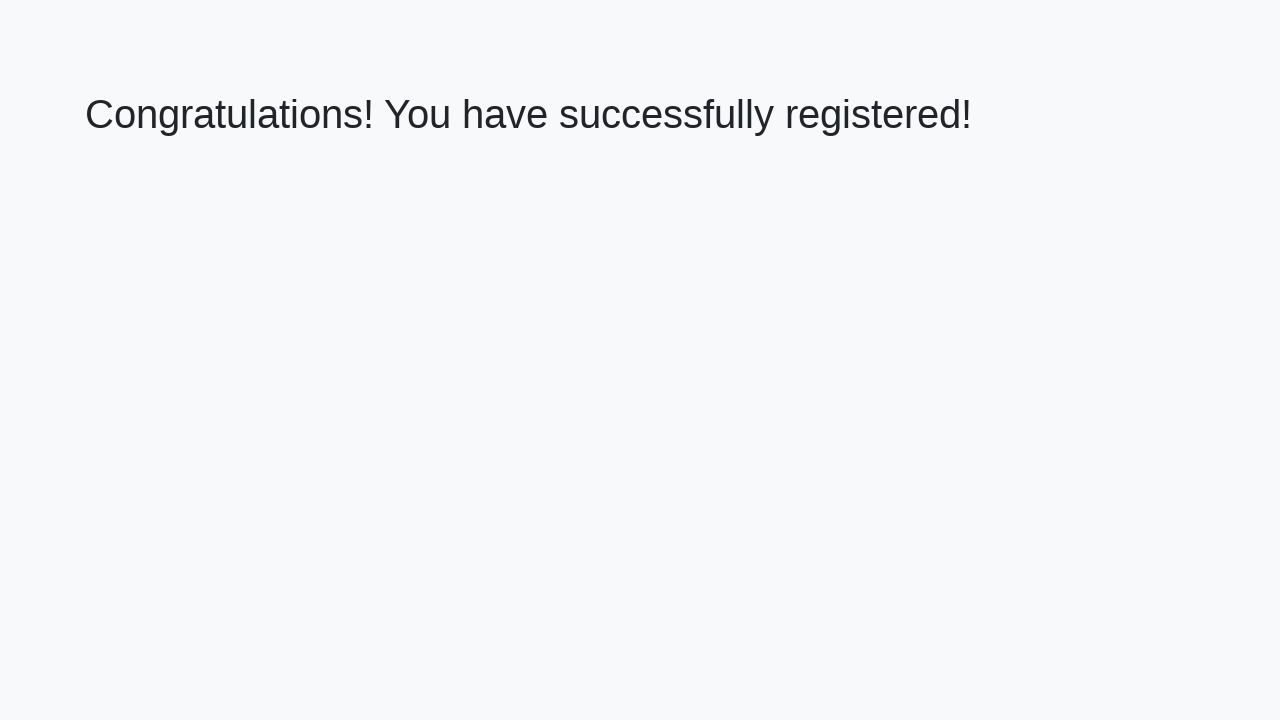

Retrieved success message text
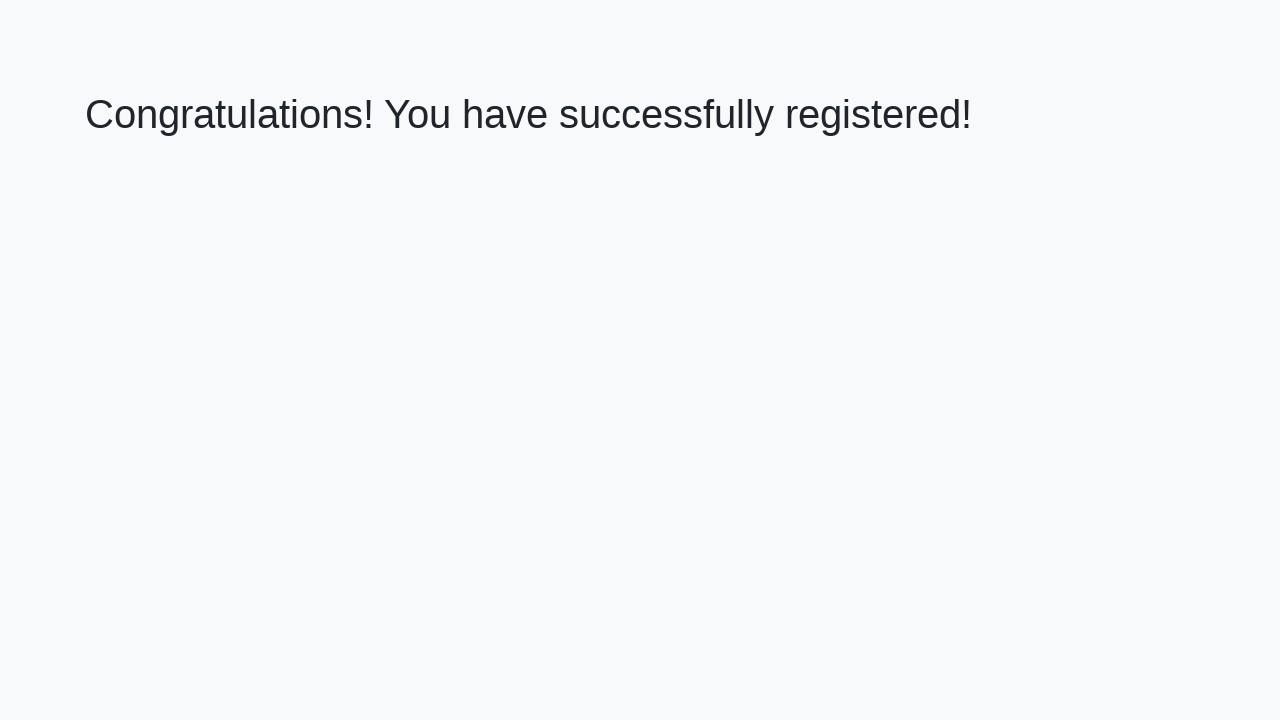

Verified success message matches expected text
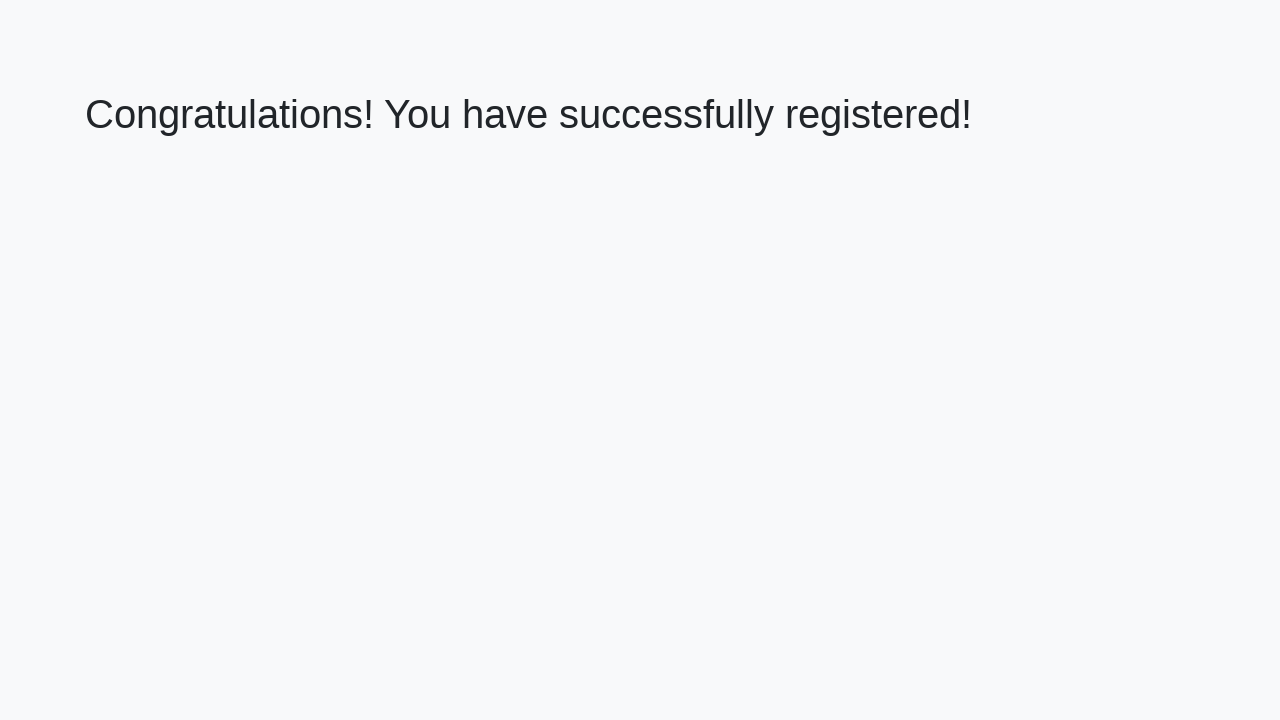

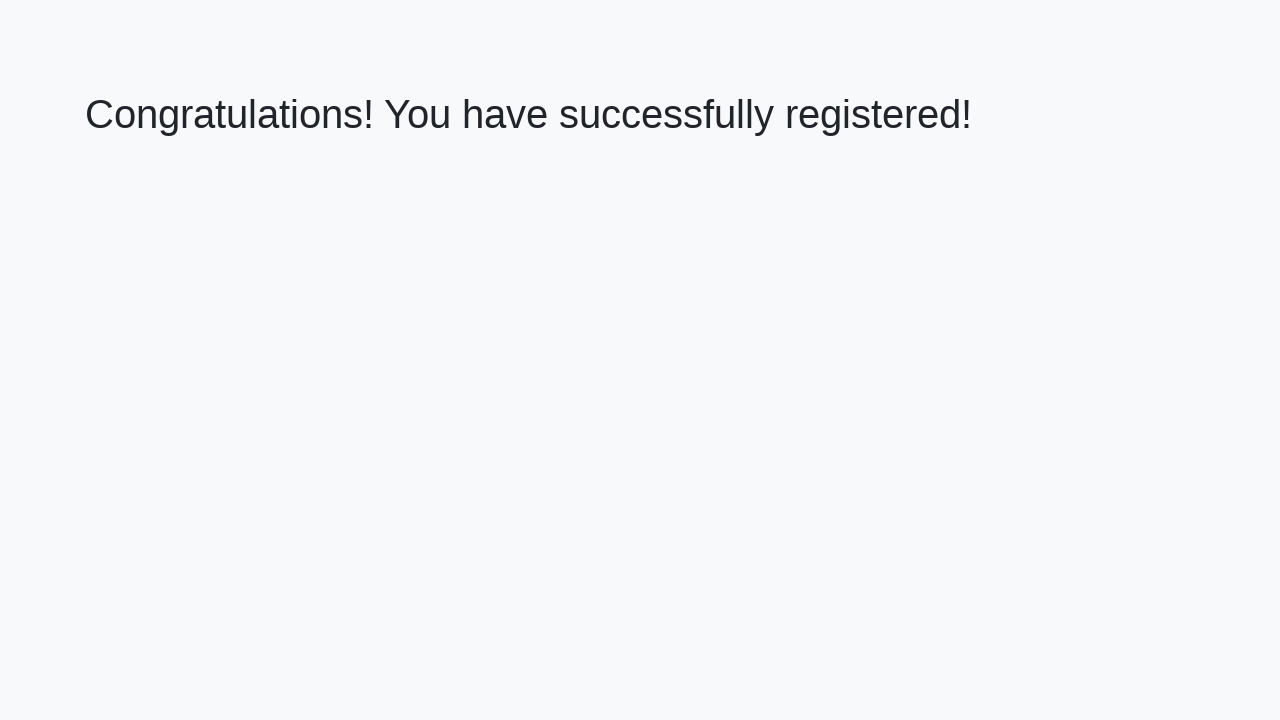